Tests dynamic control behavior by toggling the enabled state of a text input field and verifying its state changes

Starting URL: https://v1.training-support.net/selenium/dynamic-controls

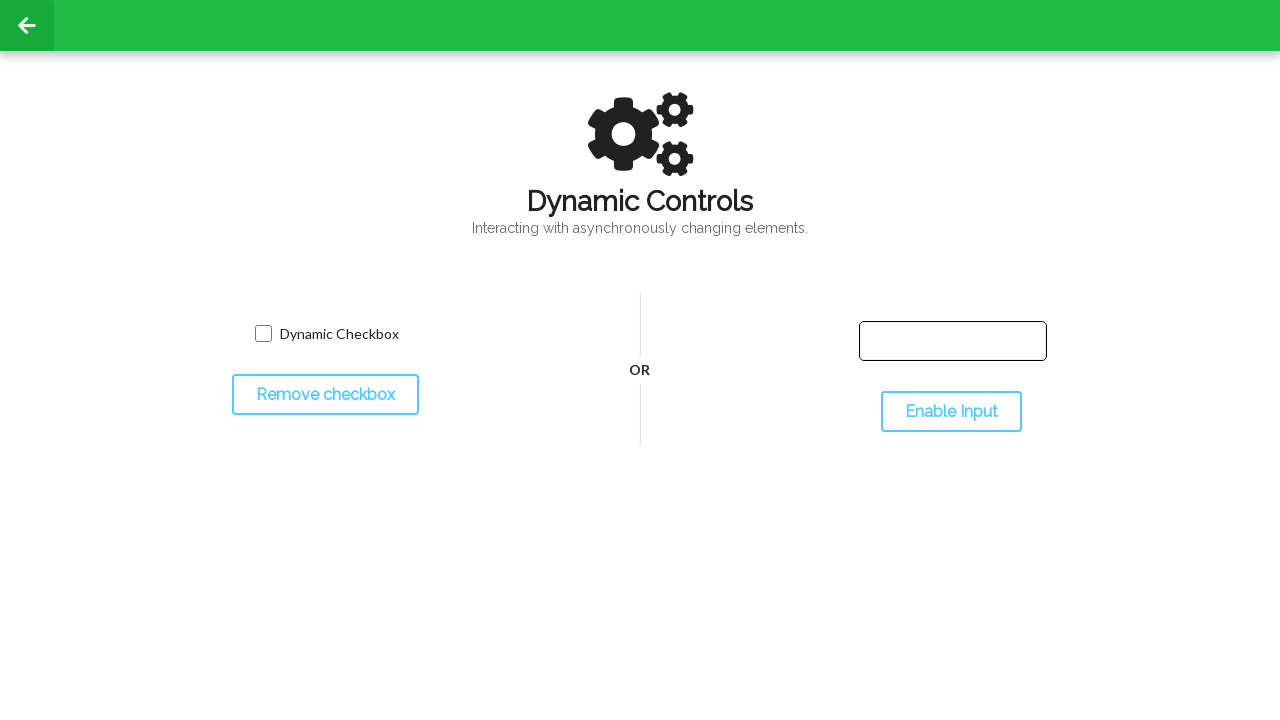

Retrieved initial enabled state of text input field
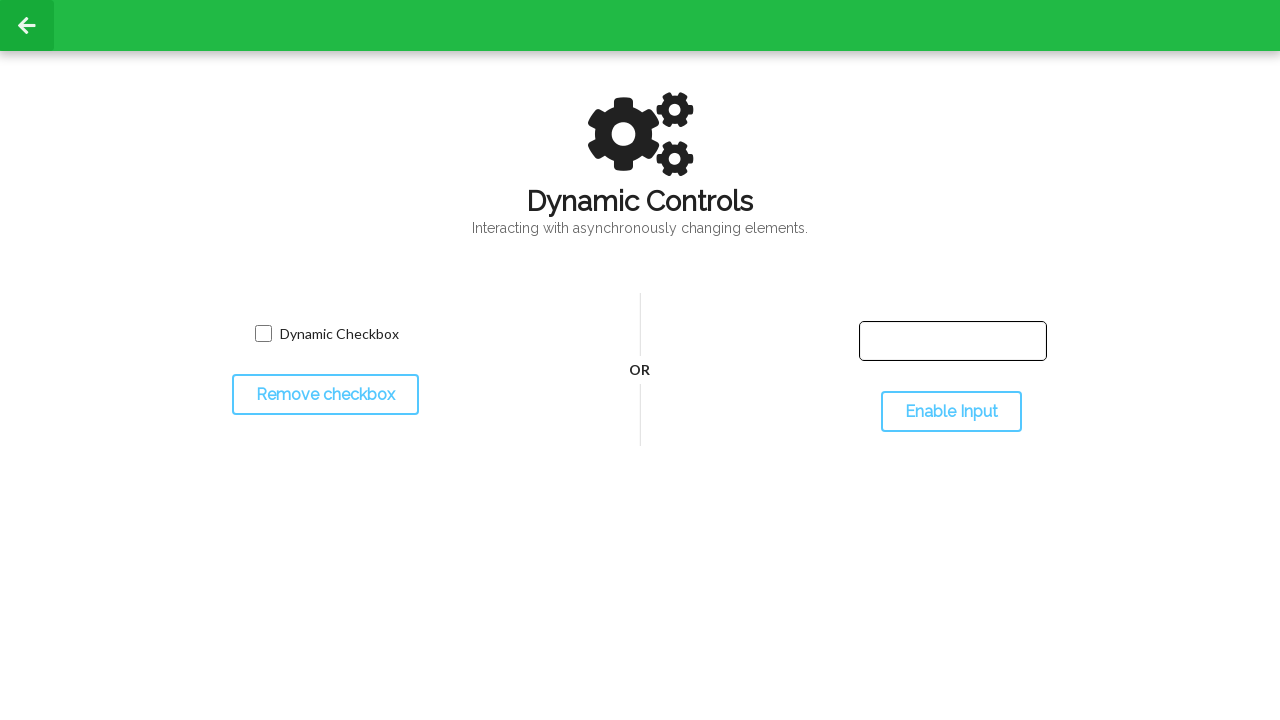

Clicked toggle button to change text input enabled state at (951, 412) on #toggleInput
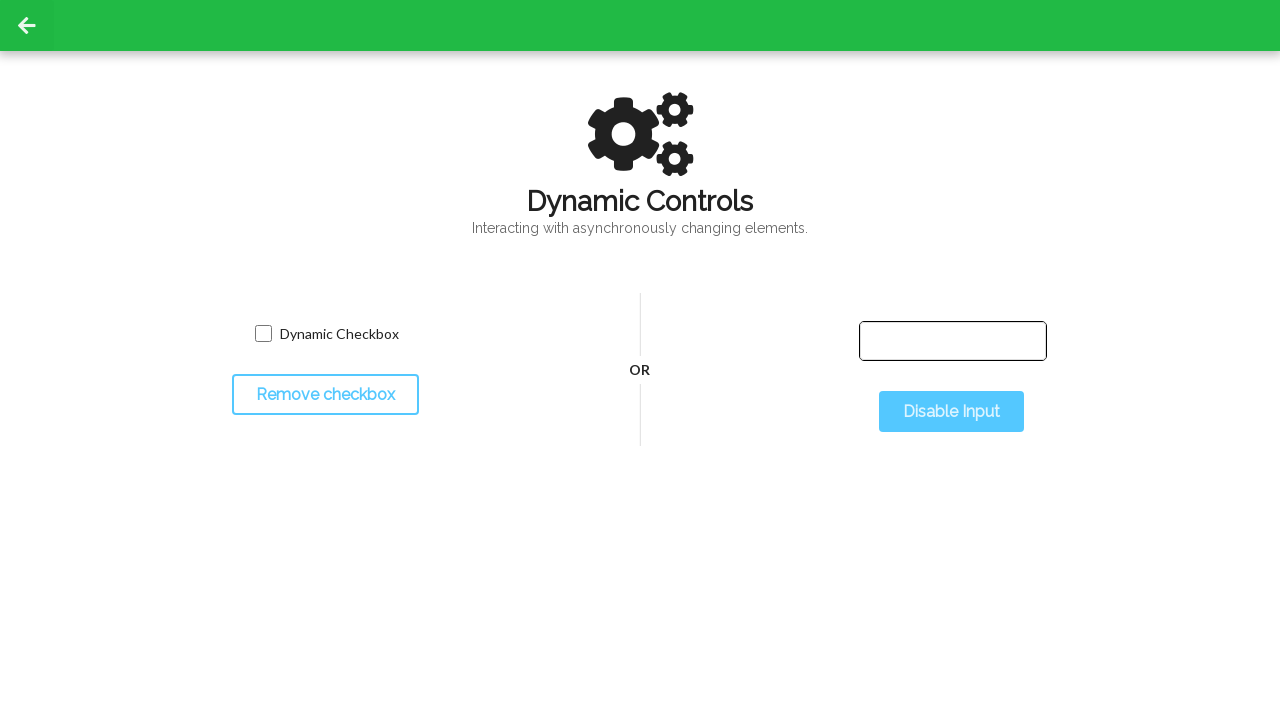

Waited 500ms for state change to complete
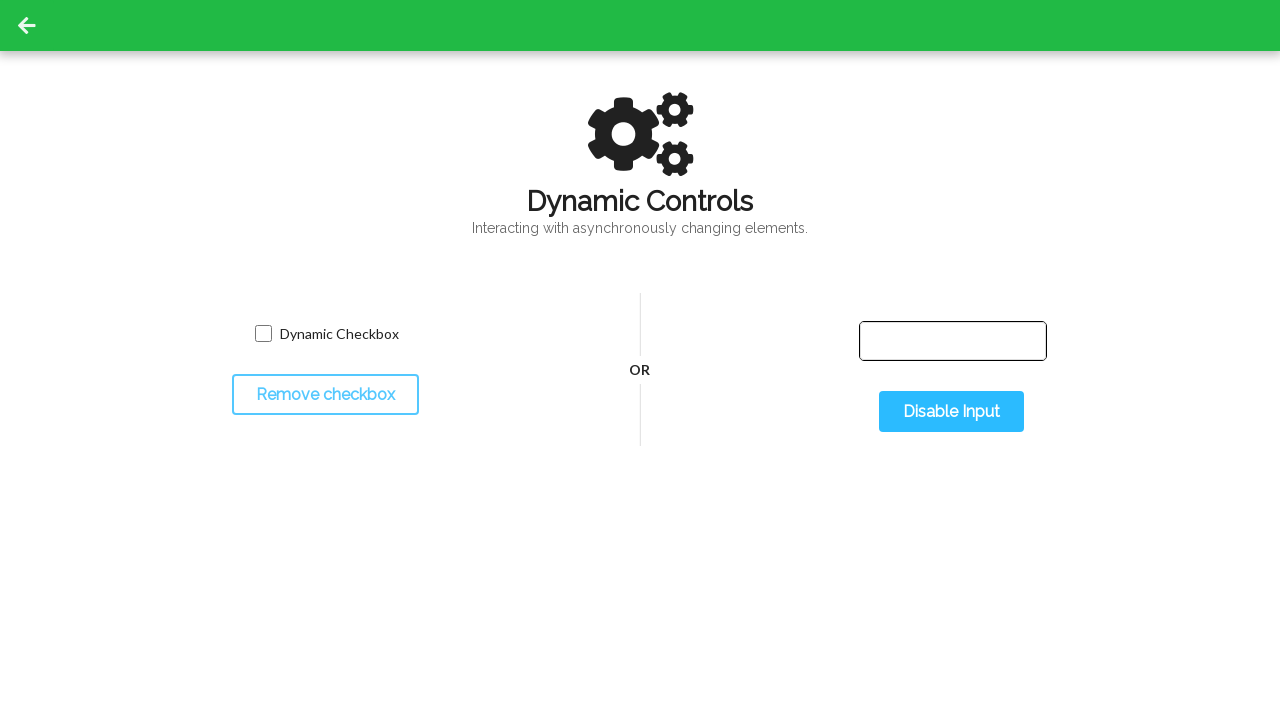

Retrieved new enabled state of text input field after toggle
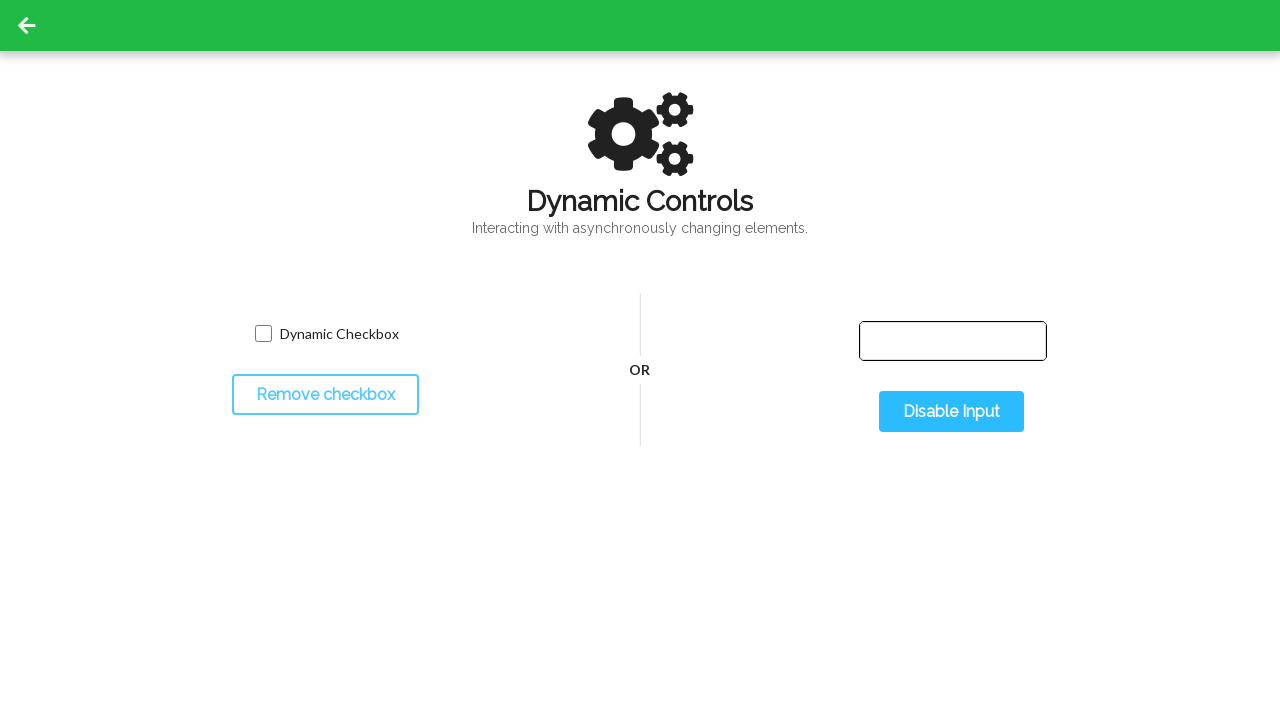

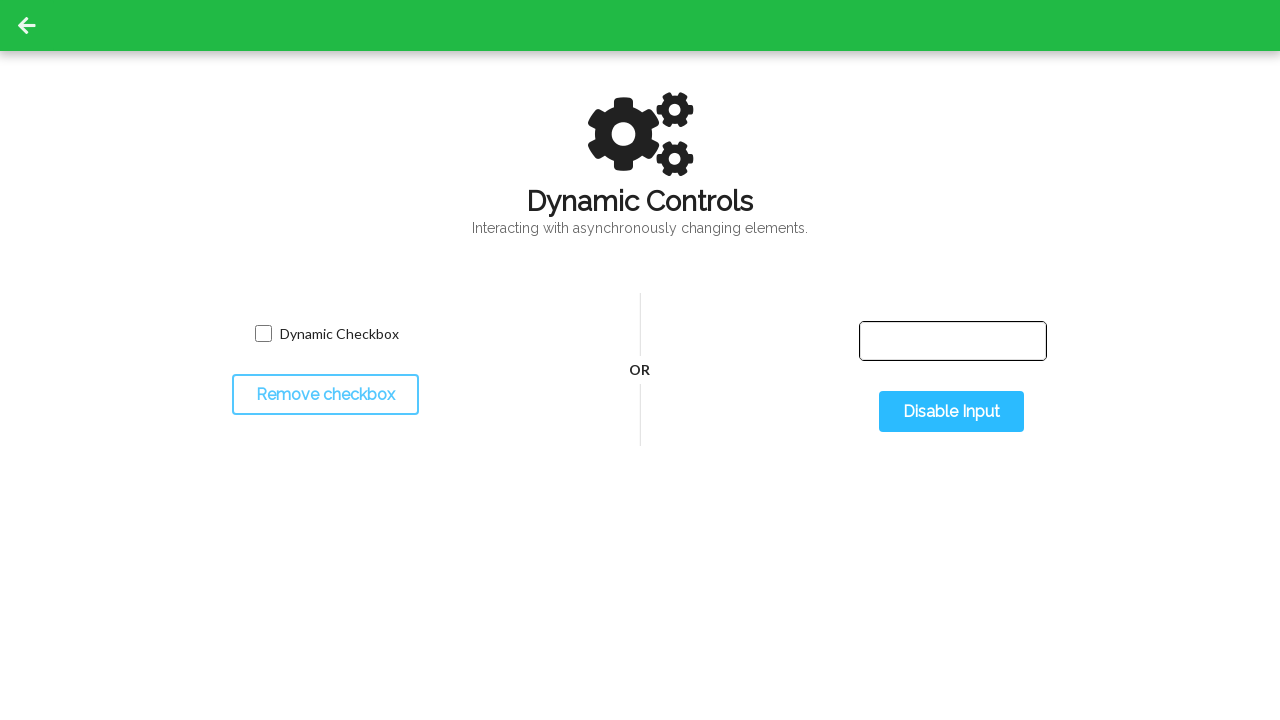